Tests a basic HTML form by filling in text fields, clearing and entering comments, checking a checkbox, and making multiple selections from a dropdown

Starting URL: https://testpages.herokuapp.com/styled/basic-html-form-test.html

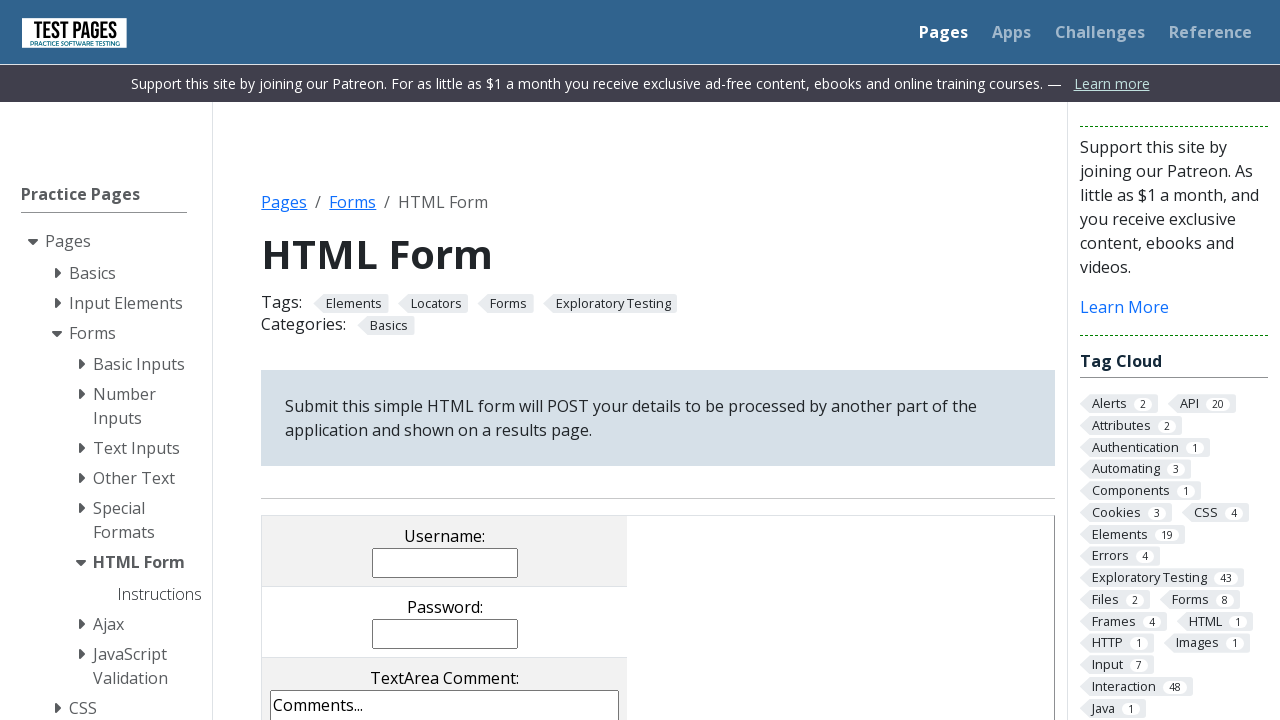

Filled username field with 'Test12' on input[name="username"]
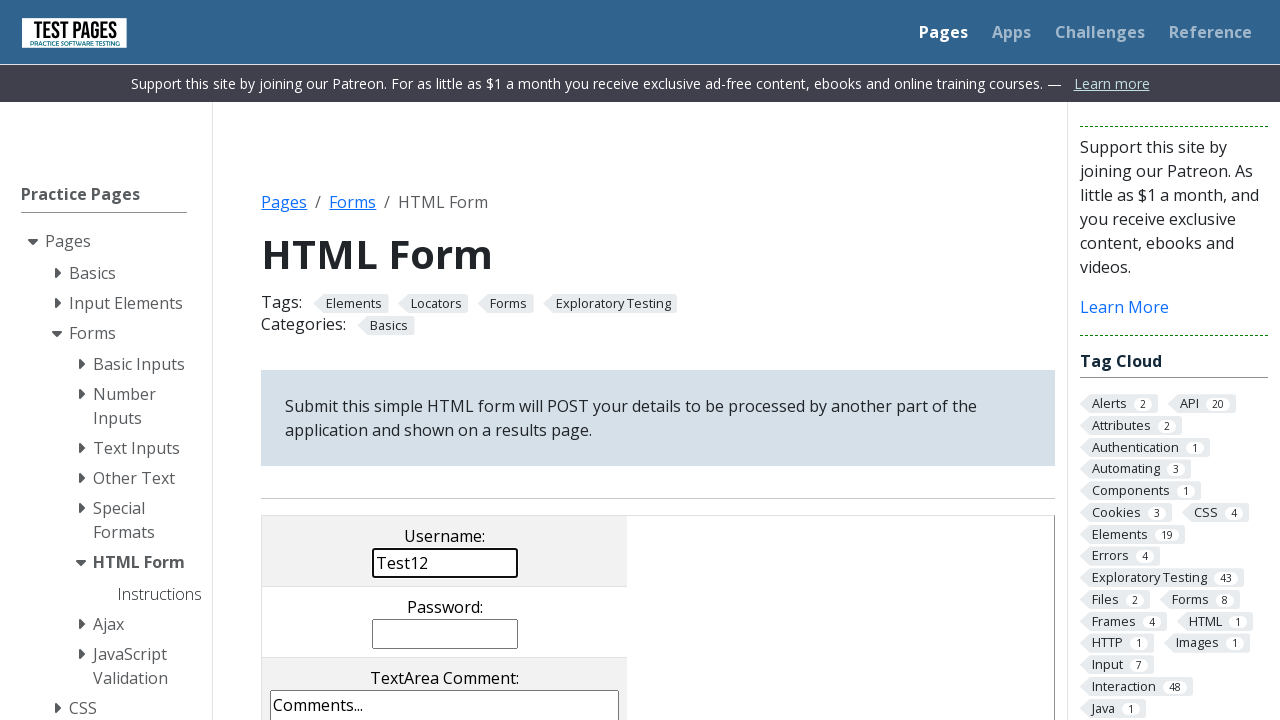

Filled password field with 'Password' on input[name="password"]
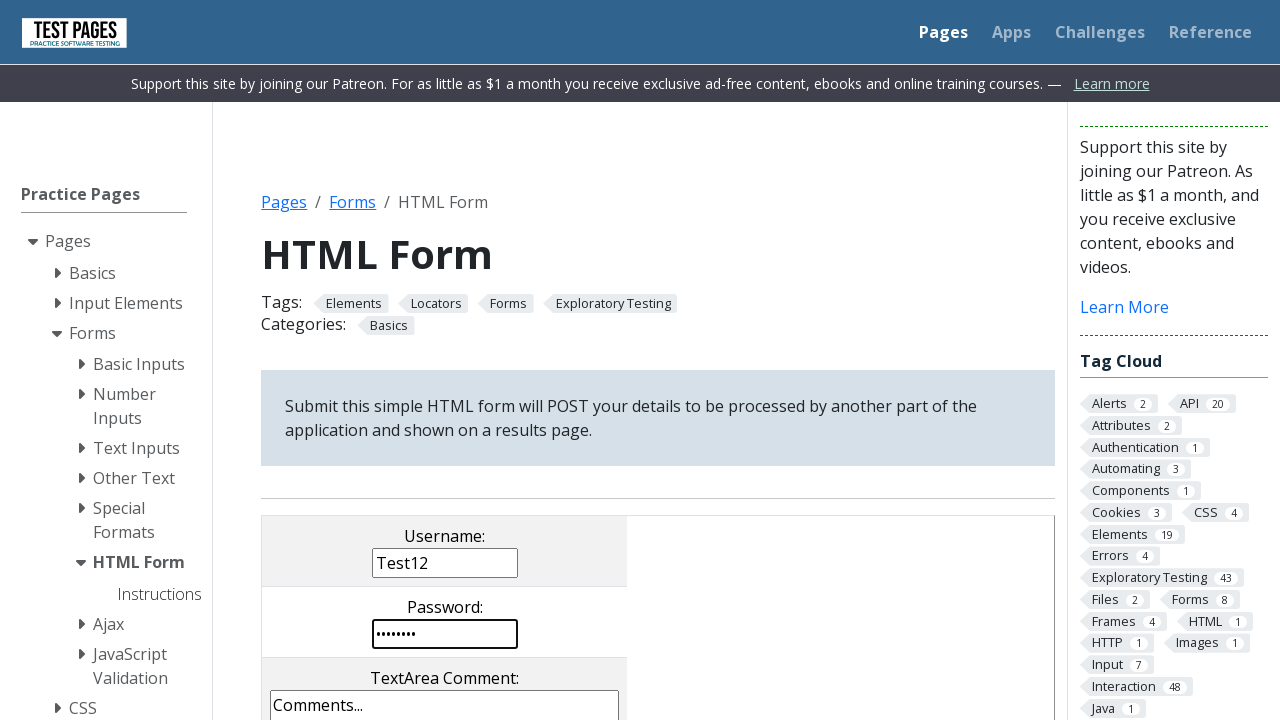

Filled comments field with 'This is comments' on textarea[name="comments"]
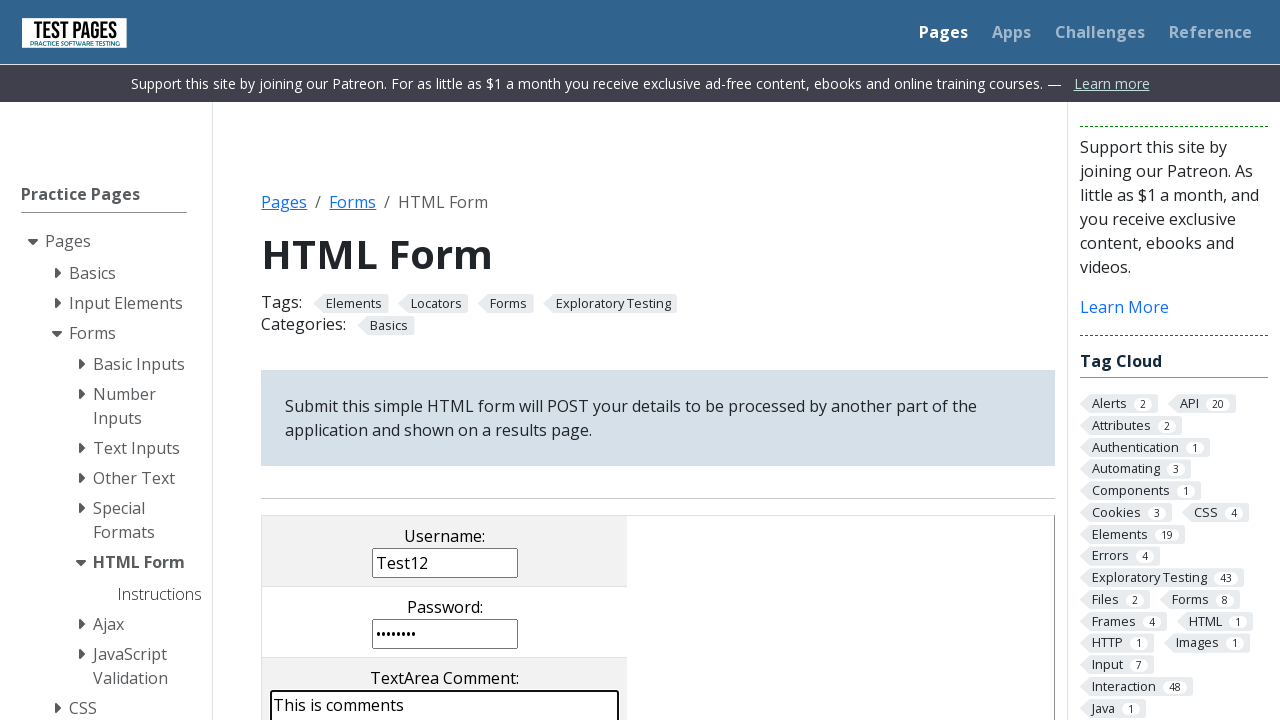

Checked the first checkbox (cb1) at (299, 360) on input[name="checkboxes[]"][value="cb1"]
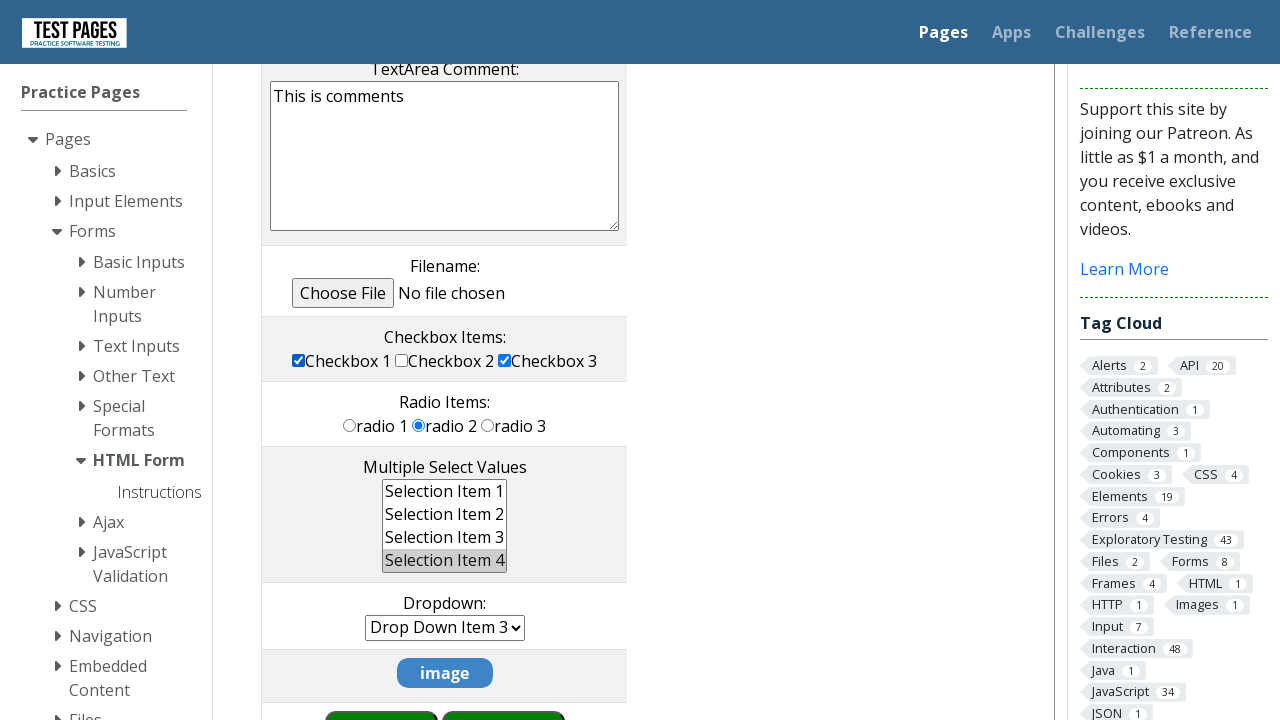

Selected multiple options 'ms2' and 'ms3' from dropdown on select[name="multipleselect[]"]
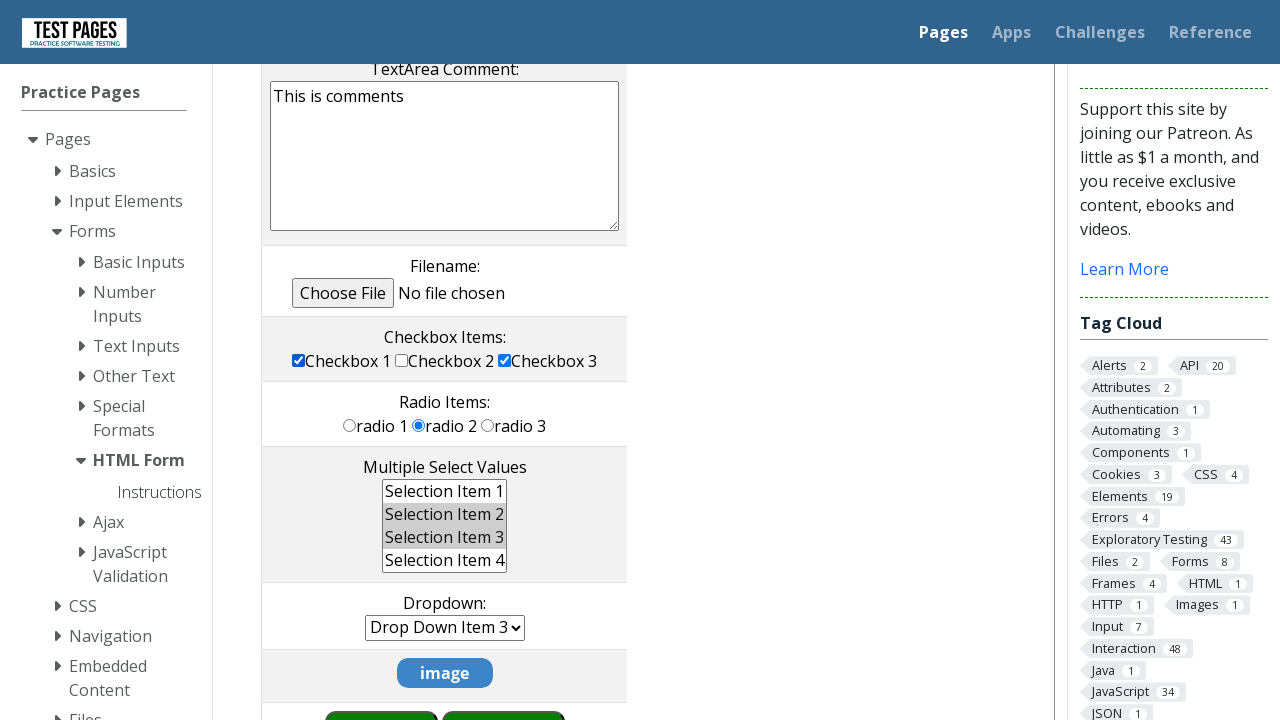

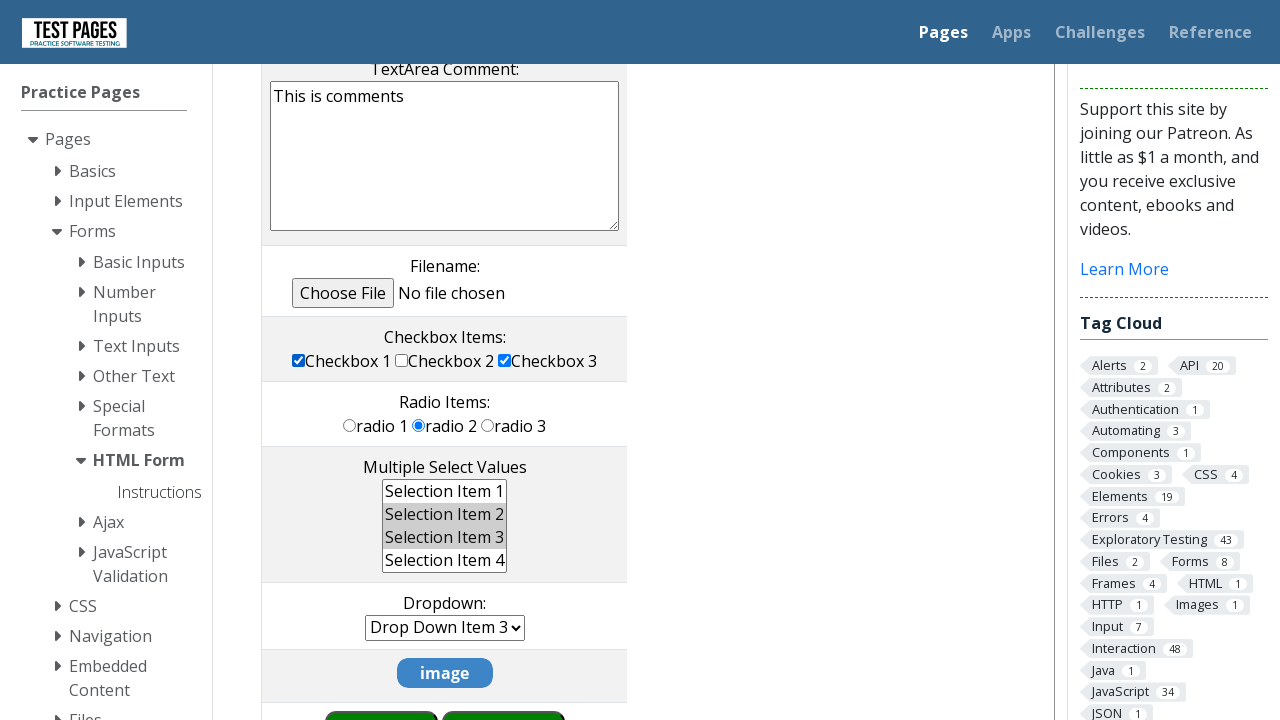